Tests text input functionality by clearing a text box and entering new text

Starting URL: https://www.selenium.dev/selenium/web/formPage.html

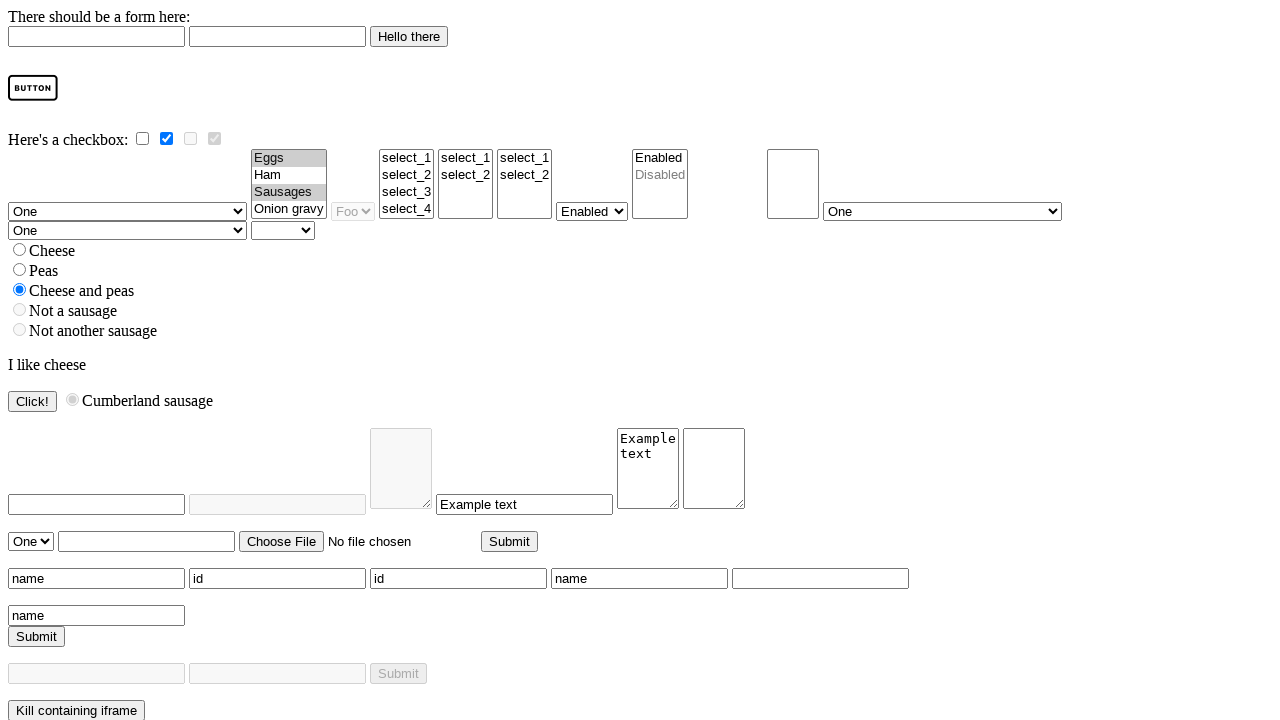

Located text box with name 'id-name1'
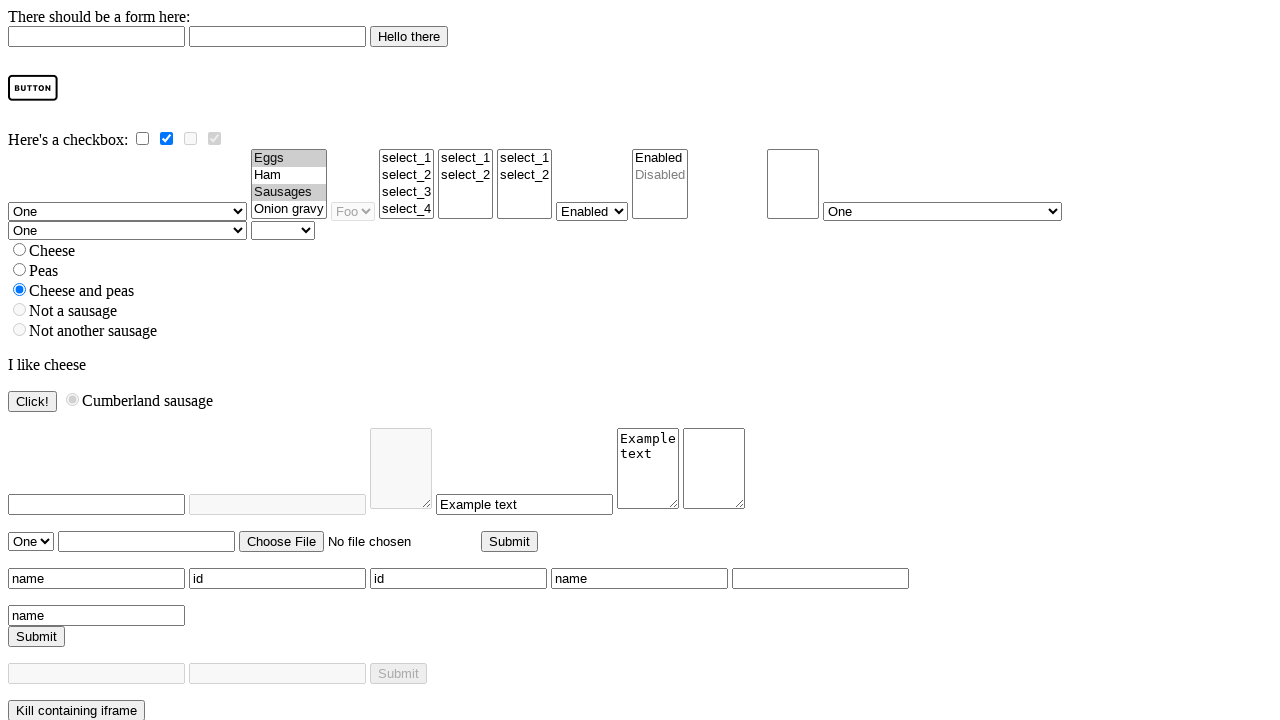

Cleared the text box on input[name='id-name1']
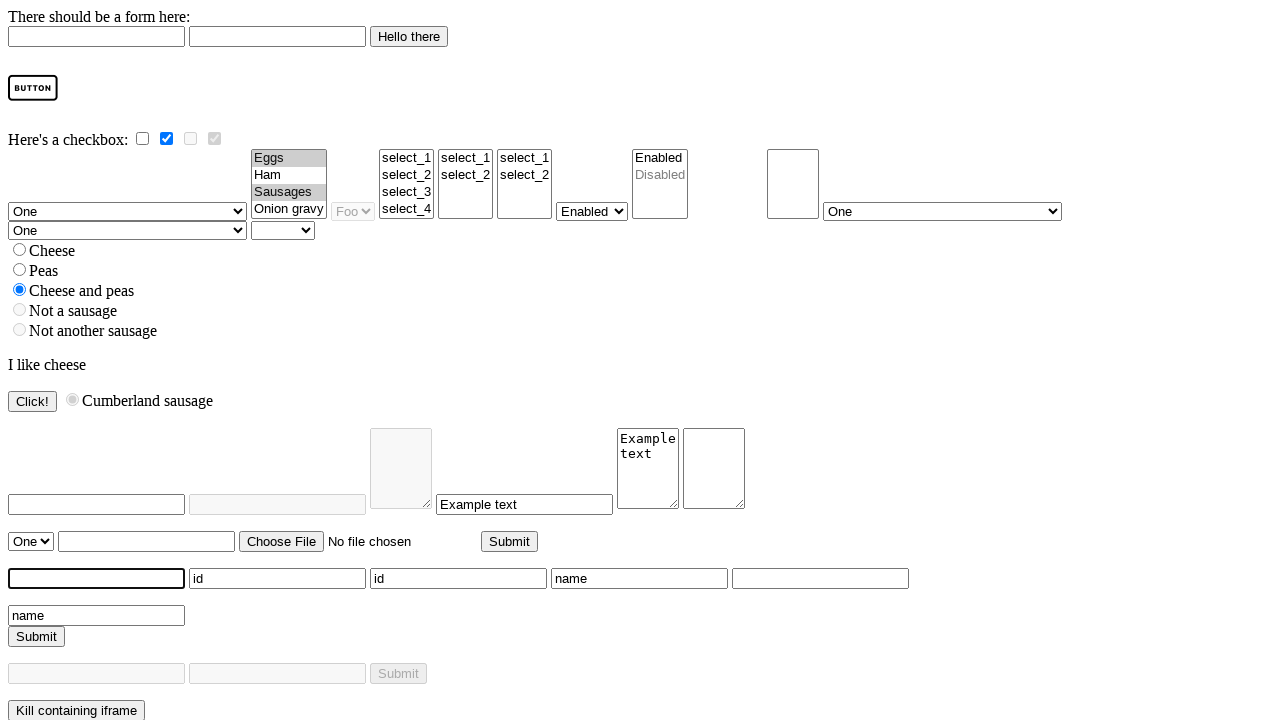

Filled text box with 'Xiyao' on input[name='id-name1']
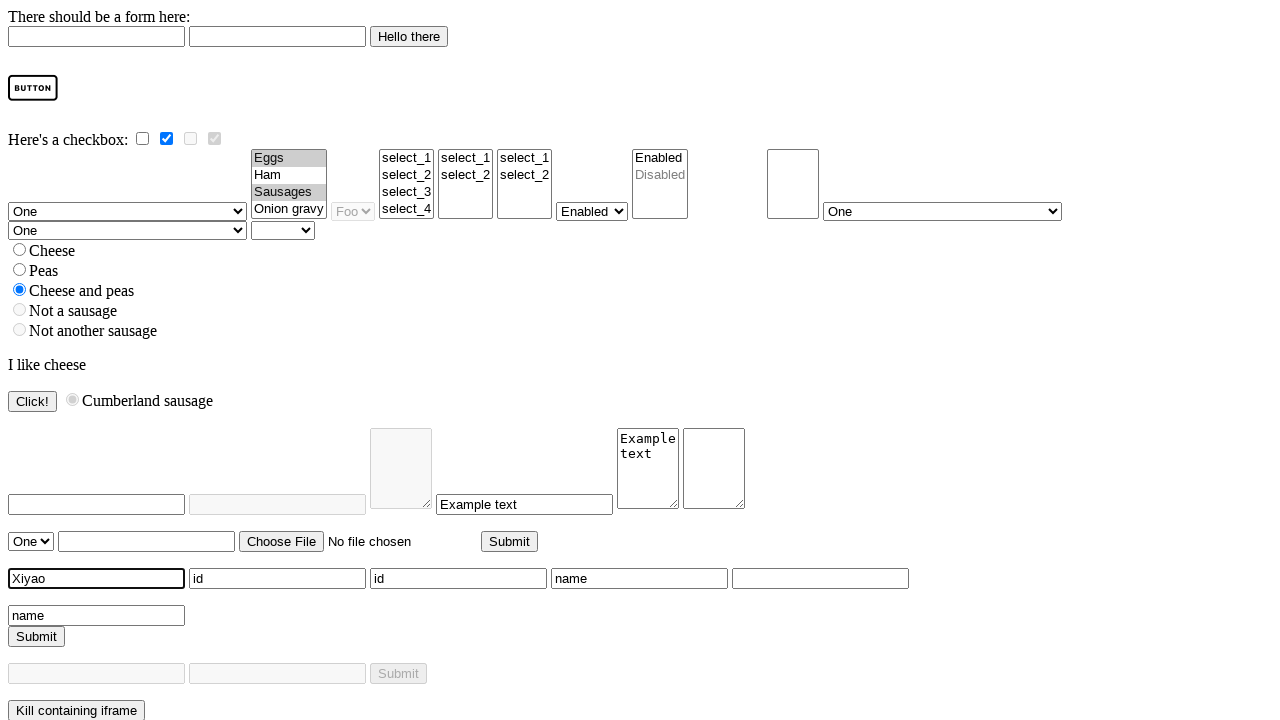

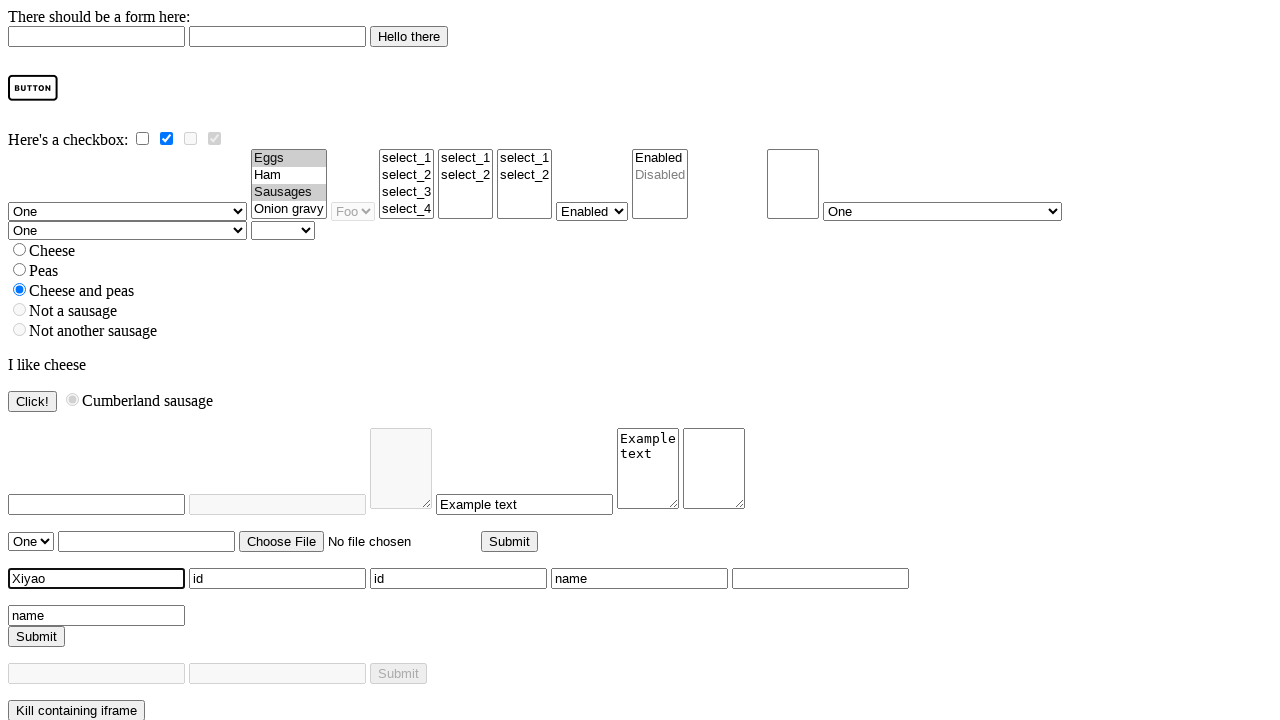